Tests browser navigation by clicking on A/B Testing link and then navigating back to the home page using browser back button

Starting URL: https://practice.cydeo.com

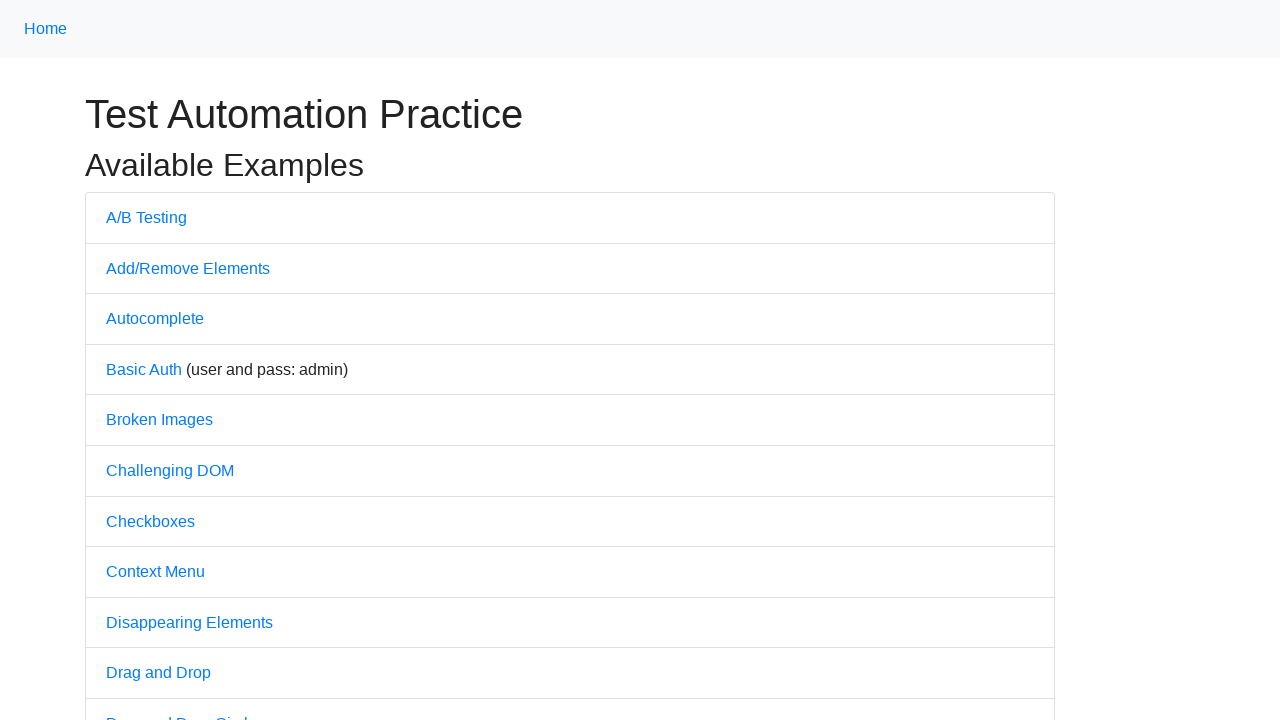

Clicked on A/B Testing link at (146, 217) on a:text('A/B Testing')
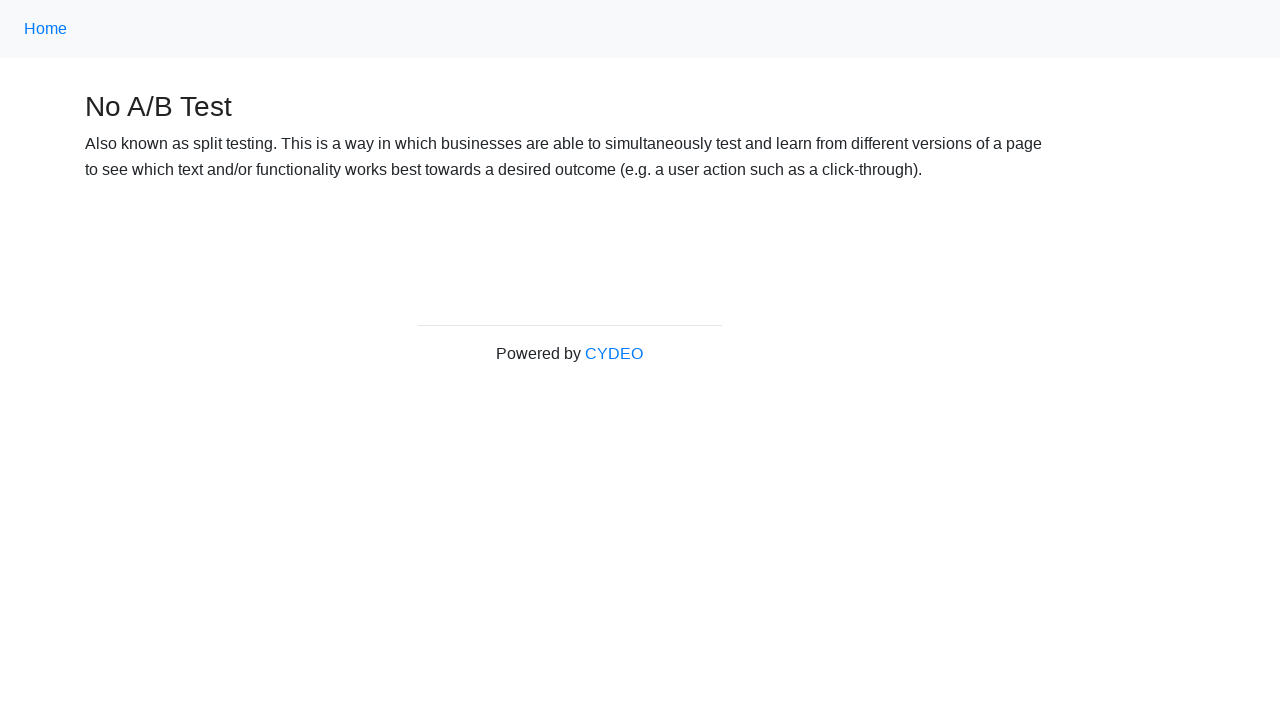

Waited for A/B Testing page to load
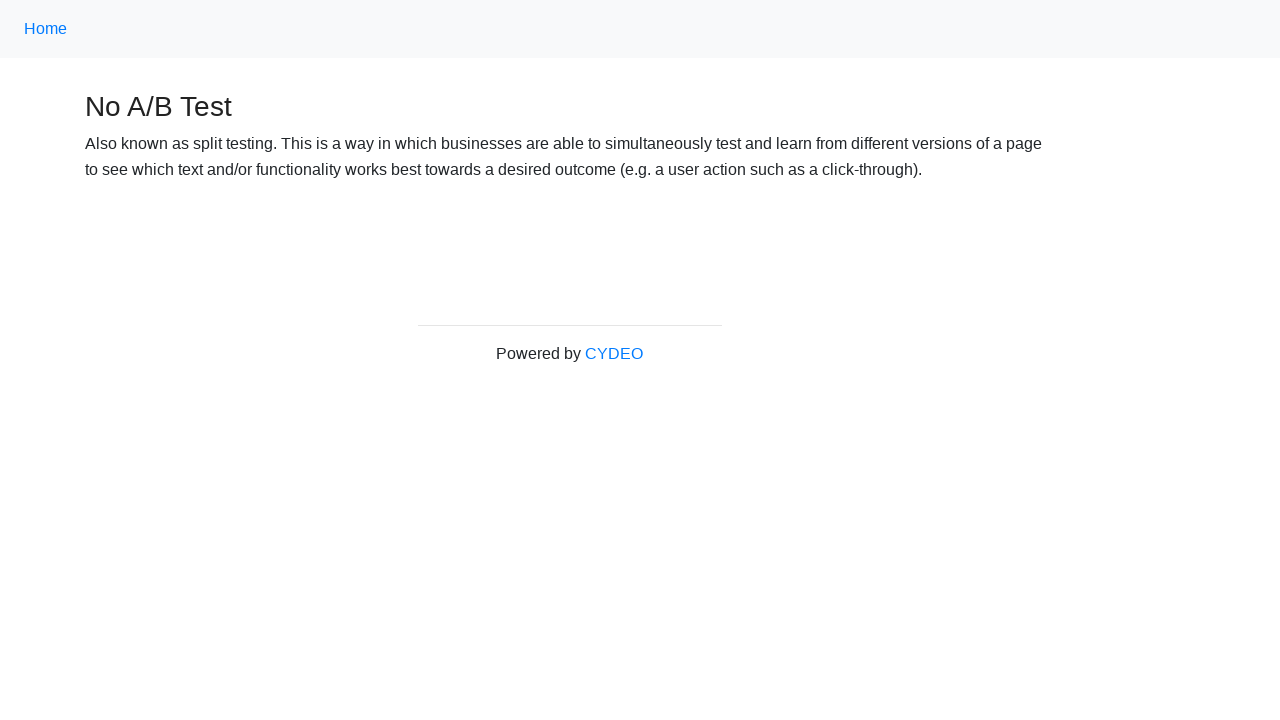

Navigated back to home page using browser back button
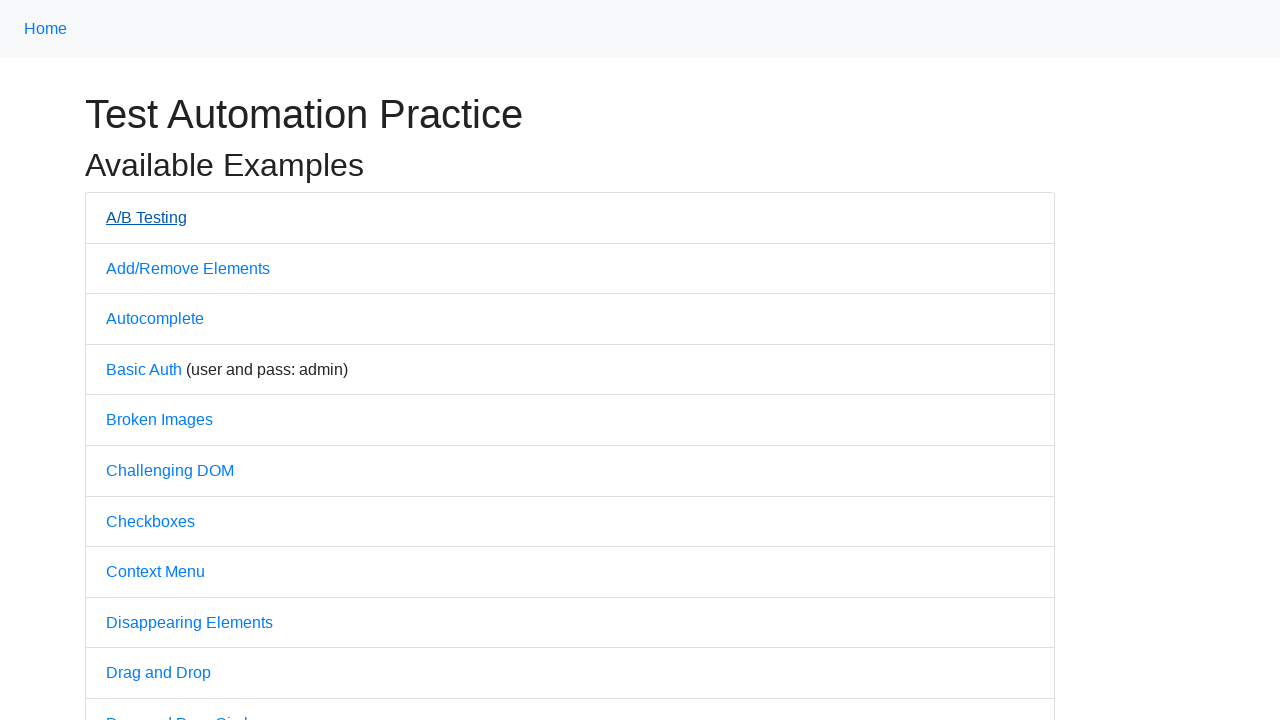

Waited for home page to load after navigation back
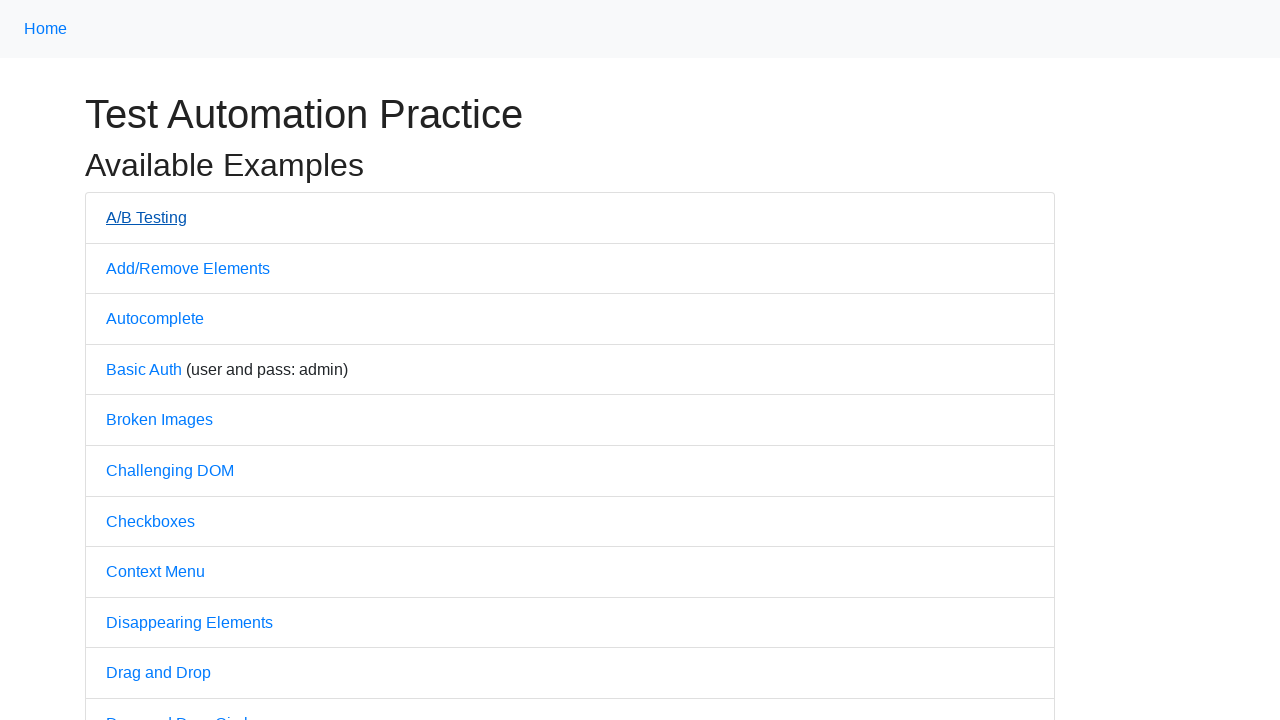

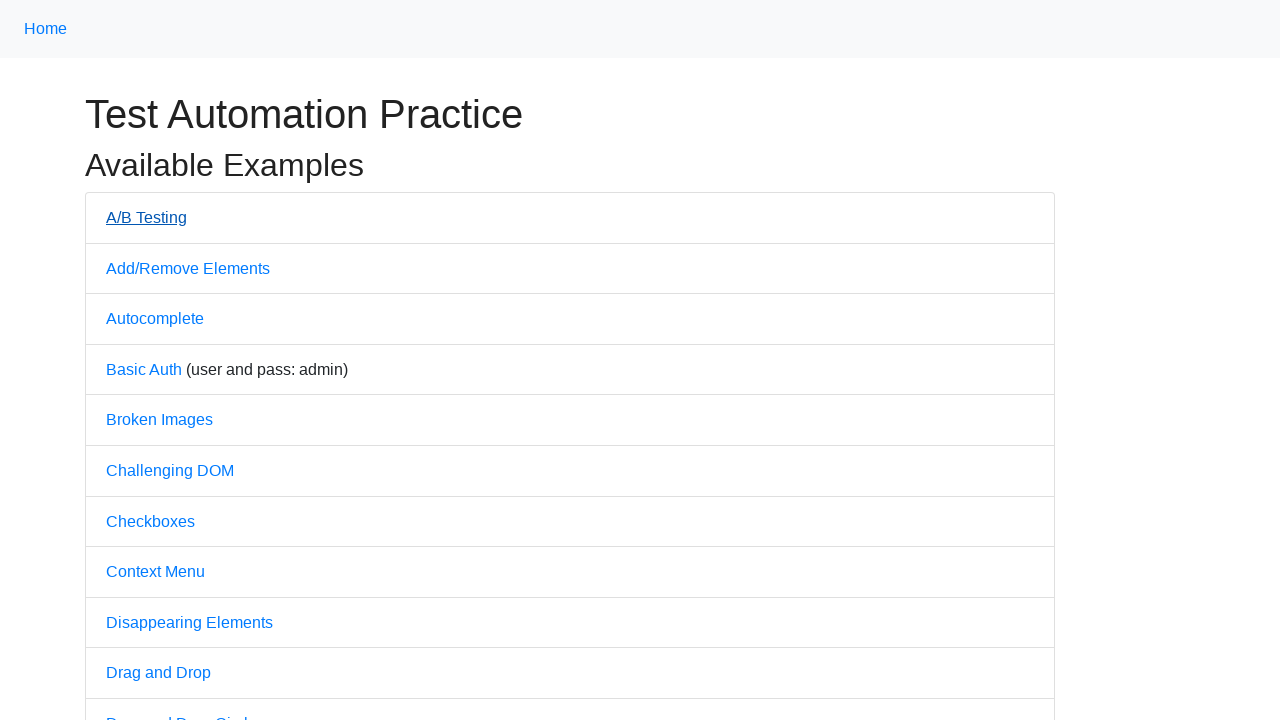